Tests autocomplete dropdown functionality by typing partial text and selecting a specific option from the suggestions

Starting URL: https://rahulshettyacademy.com/AutomationPractice/

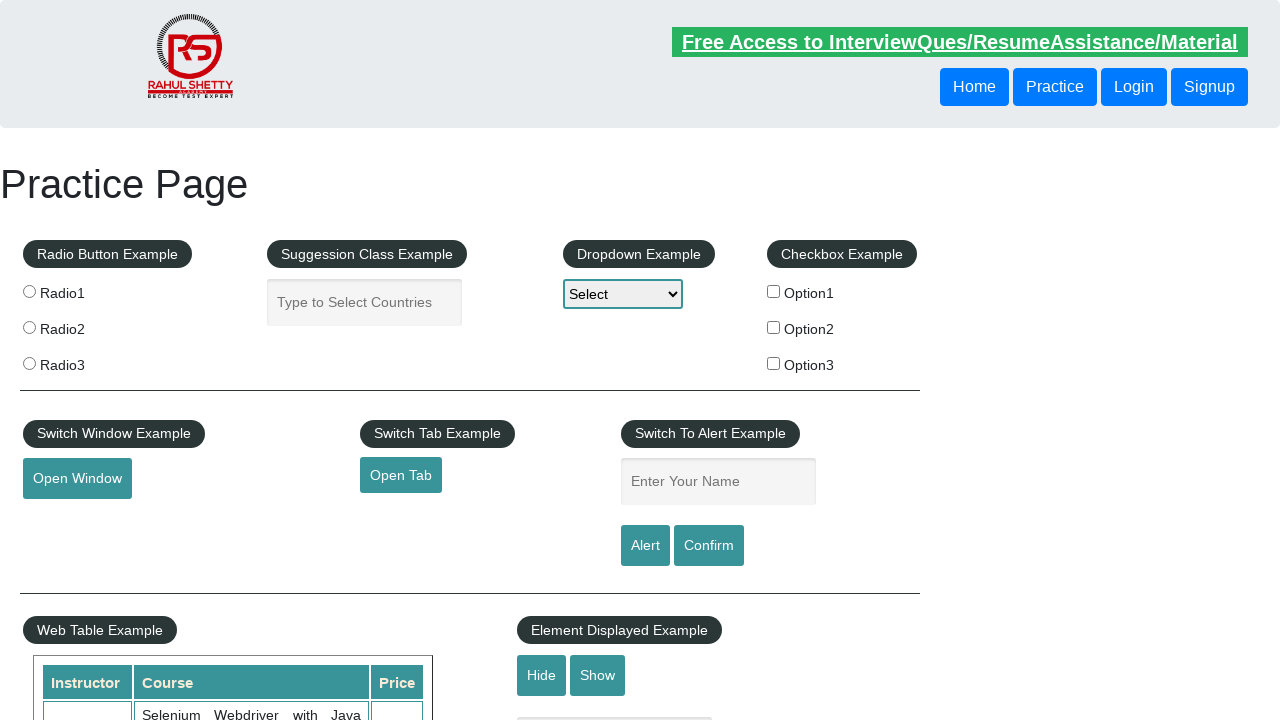

Navigated to AutomationPractice page
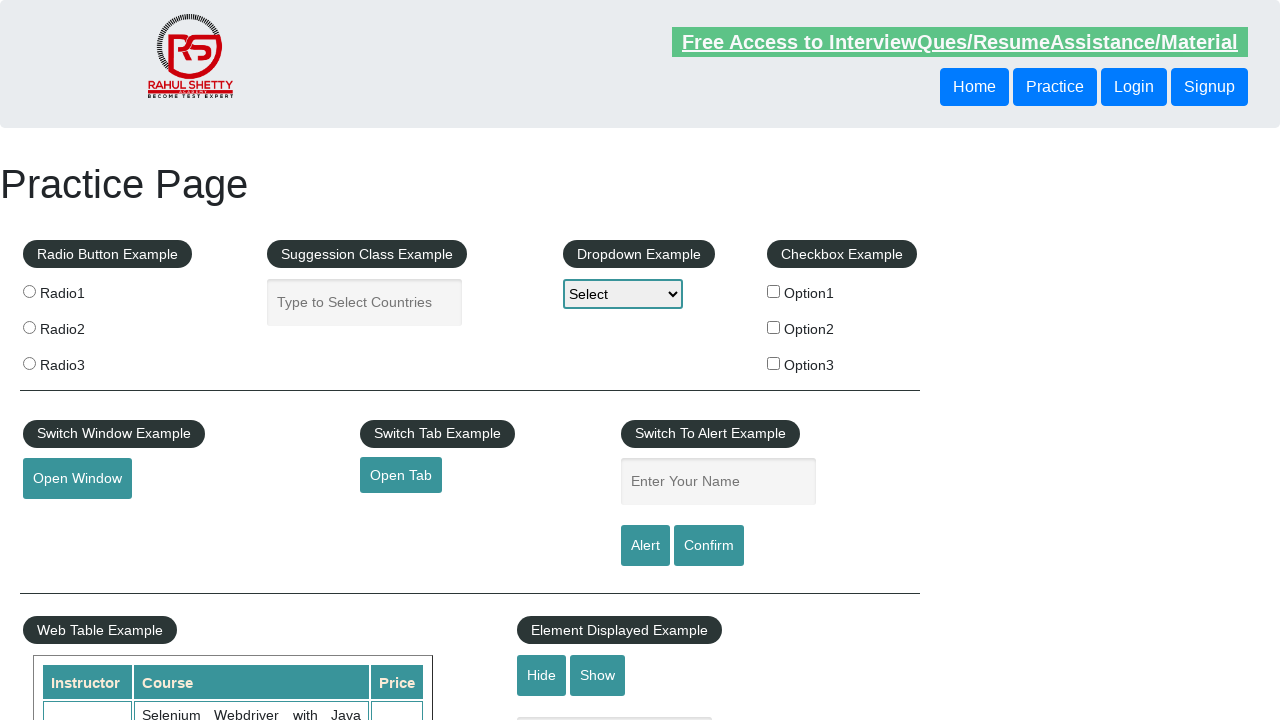

Typed 'ro' in autocomplete field on input#autocomplete
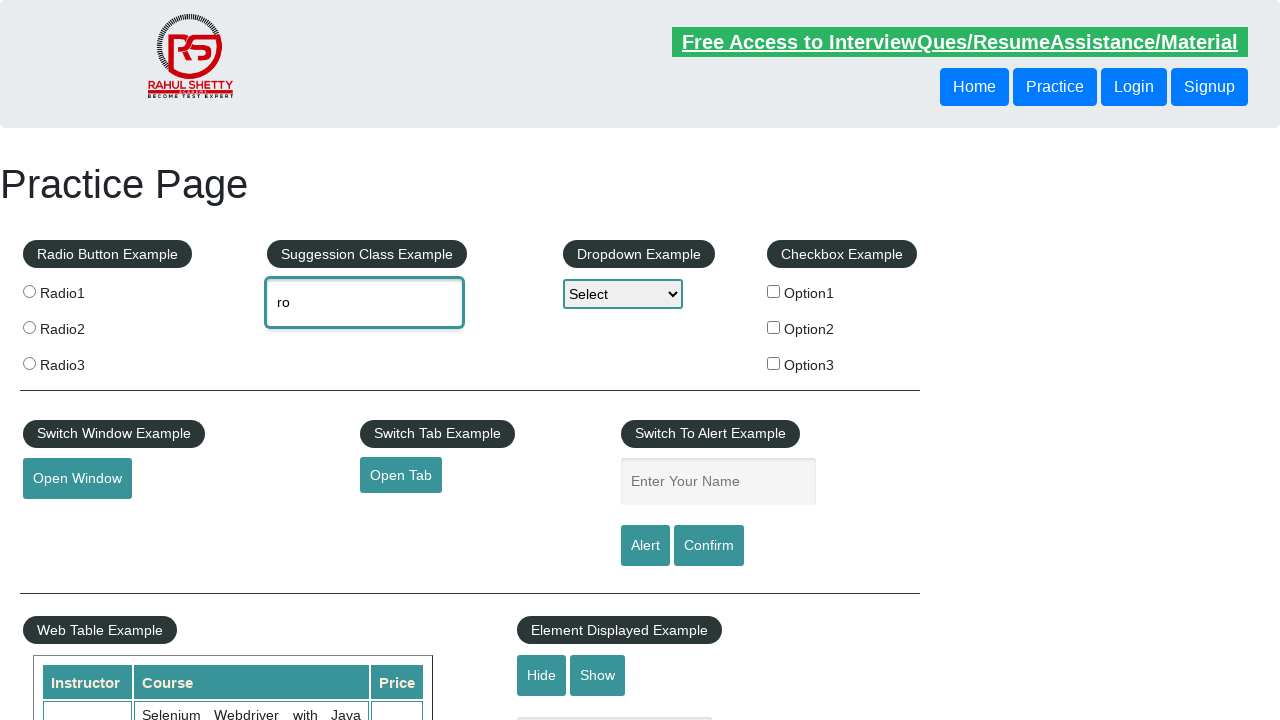

Autocomplete dropdown suggestions appeared
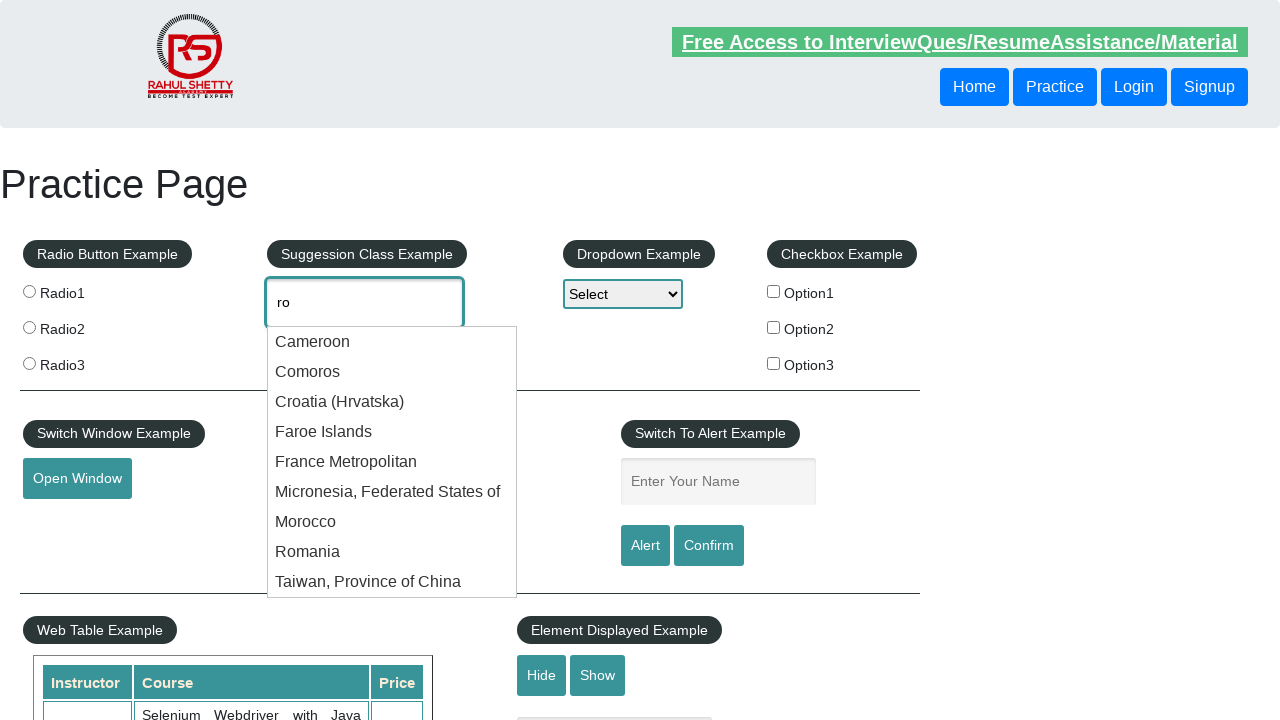

Retrieved all dropdown options from autocomplete suggestions
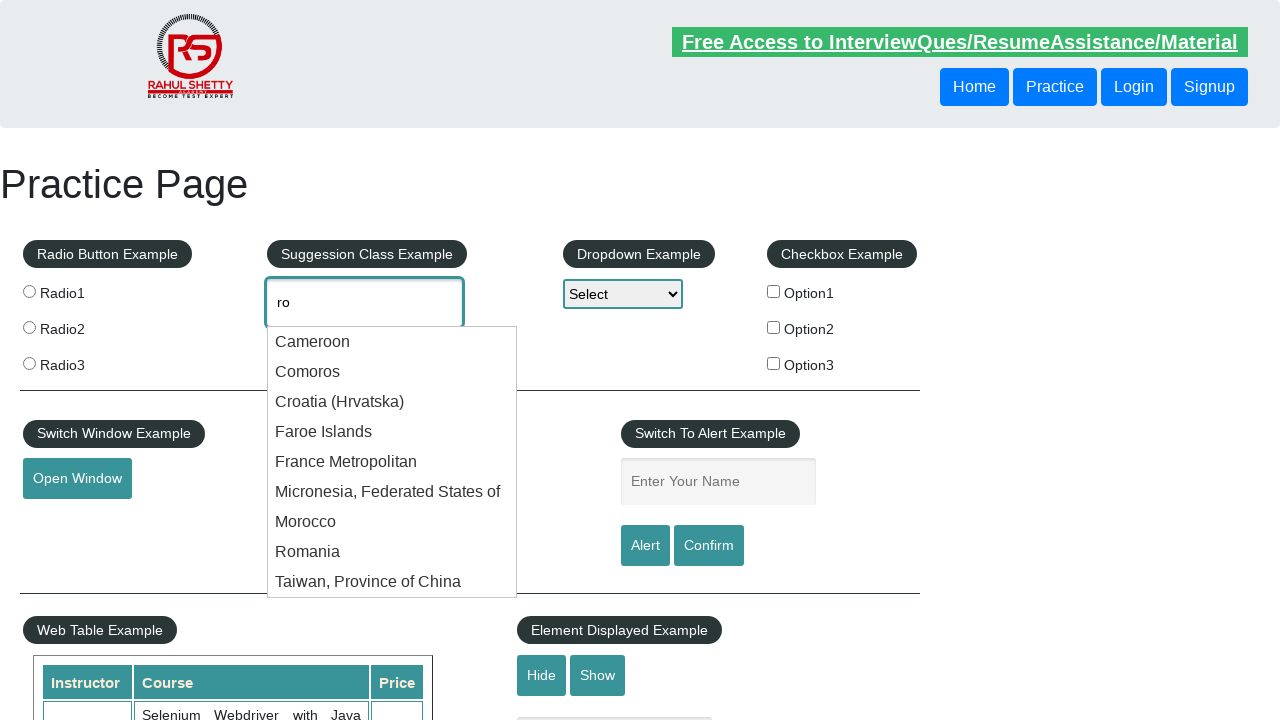

Selected 'Romania' from autocomplete dropdown at (392, 552) on li.ui-menu-item div >> nth=7
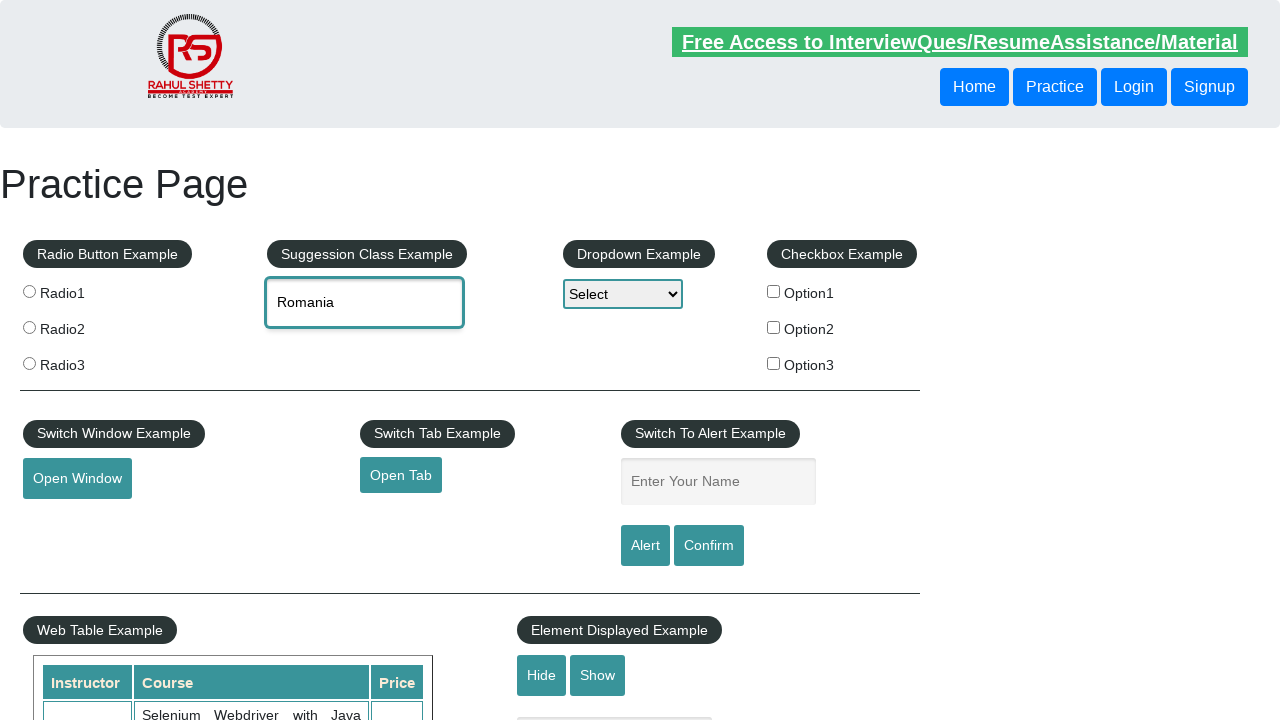

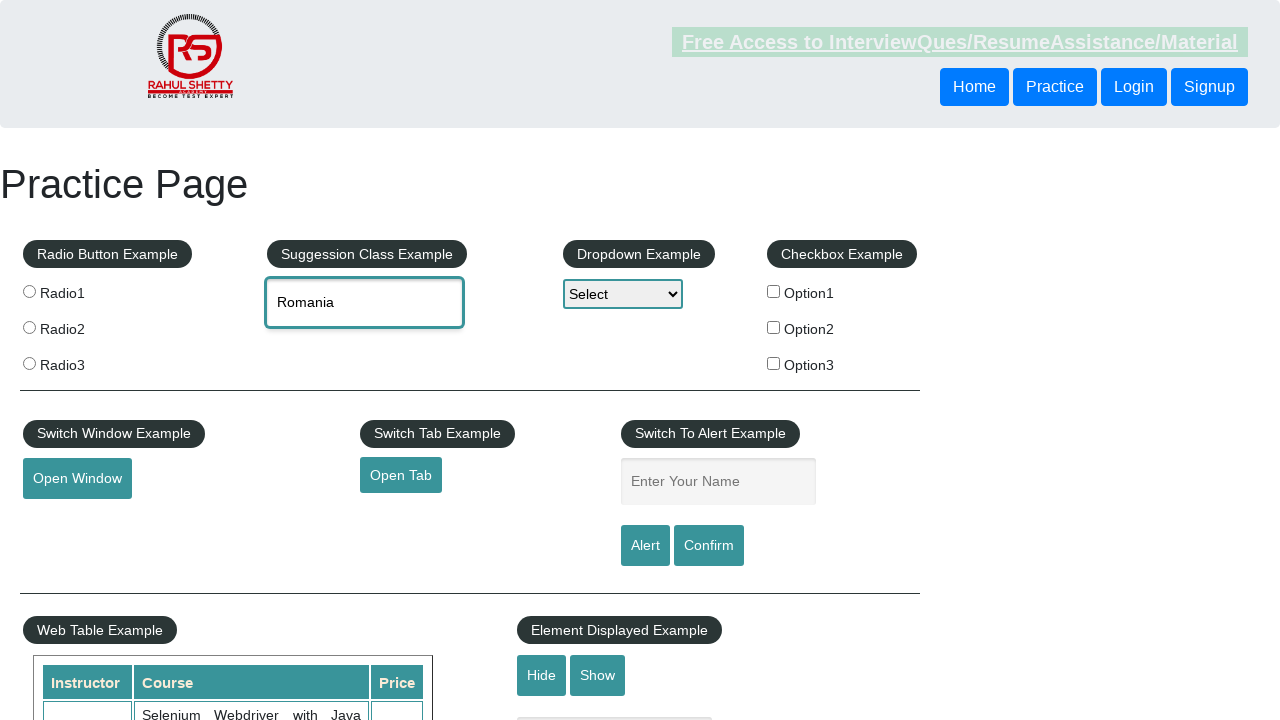